Tests browser window handle switching by clicking a link that opens a new window, switching to the new window to get its title, then switching back to the original window

Starting URL: https://the-internet.herokuapp.com/windows

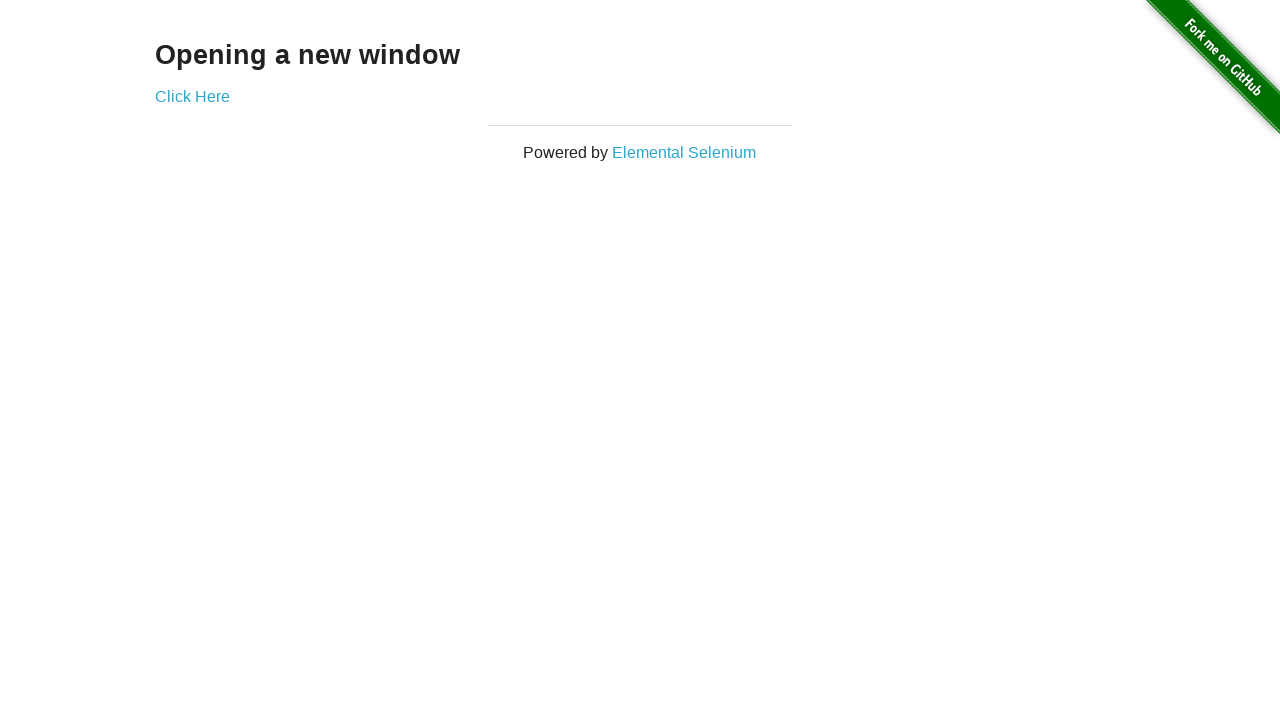

Clicked 'Click Here' link to open new window at (192, 96) on text=Click Here
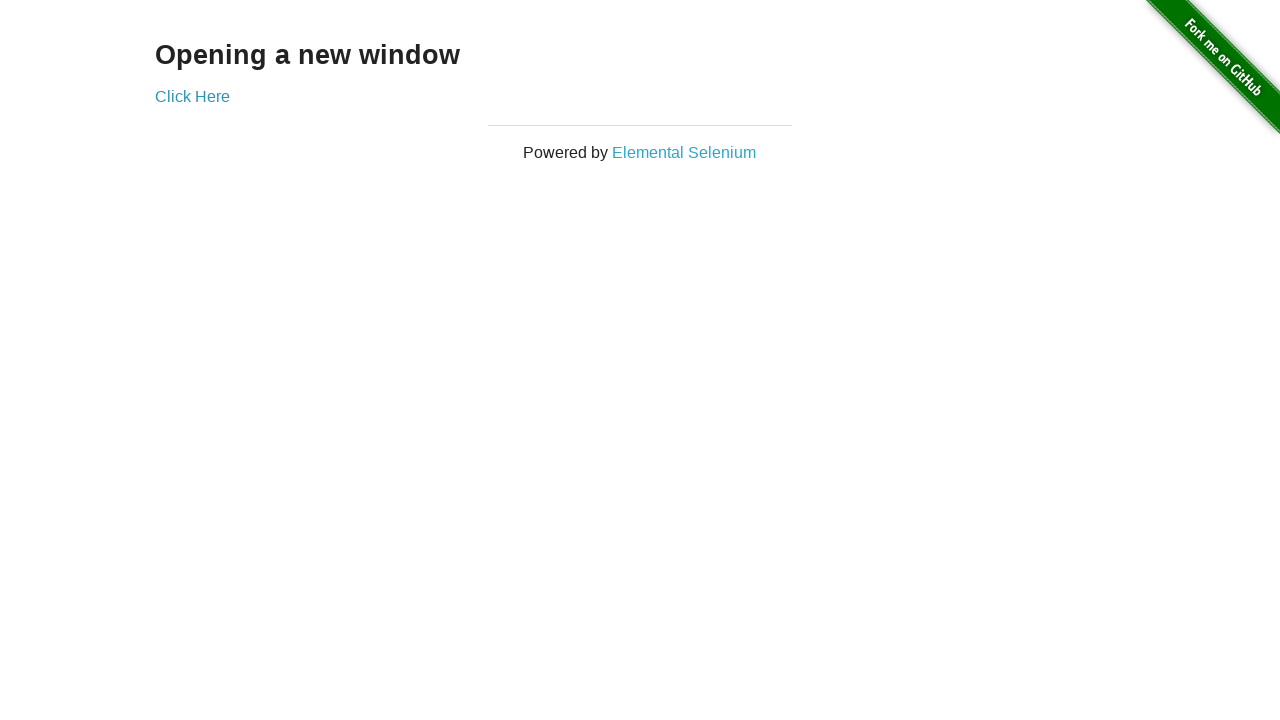

Captured new window handle
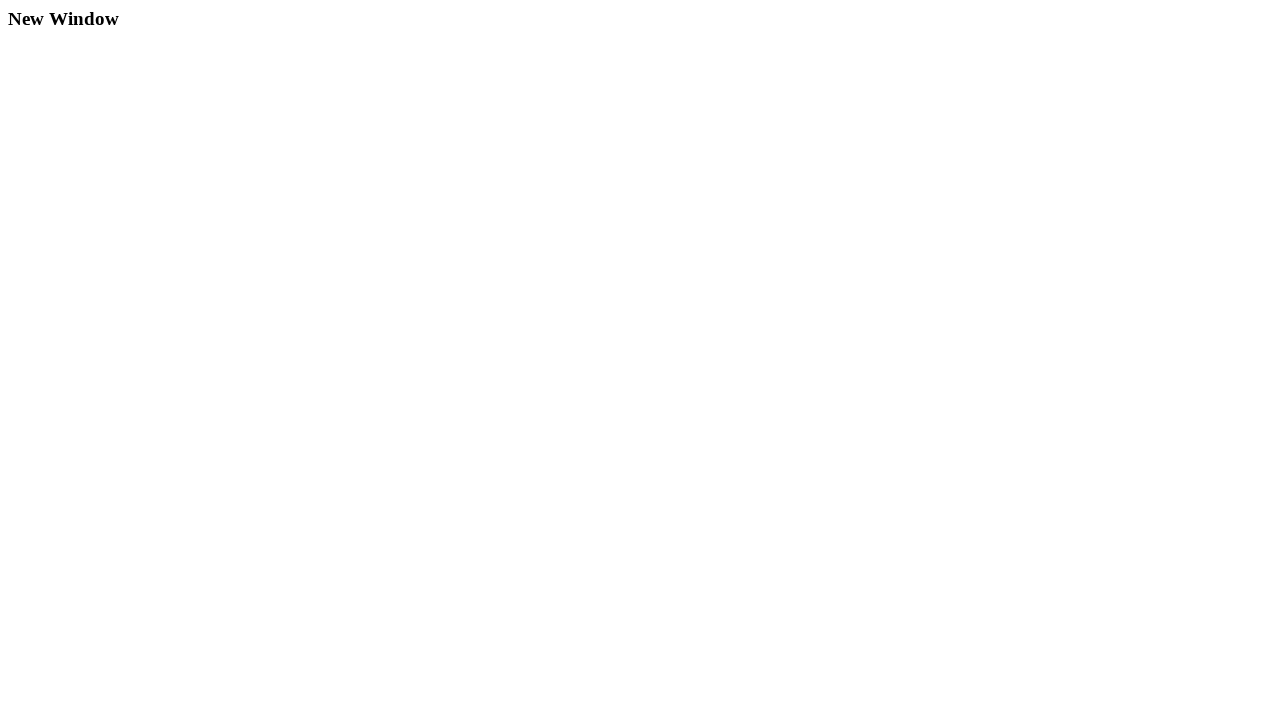

New window finished loading
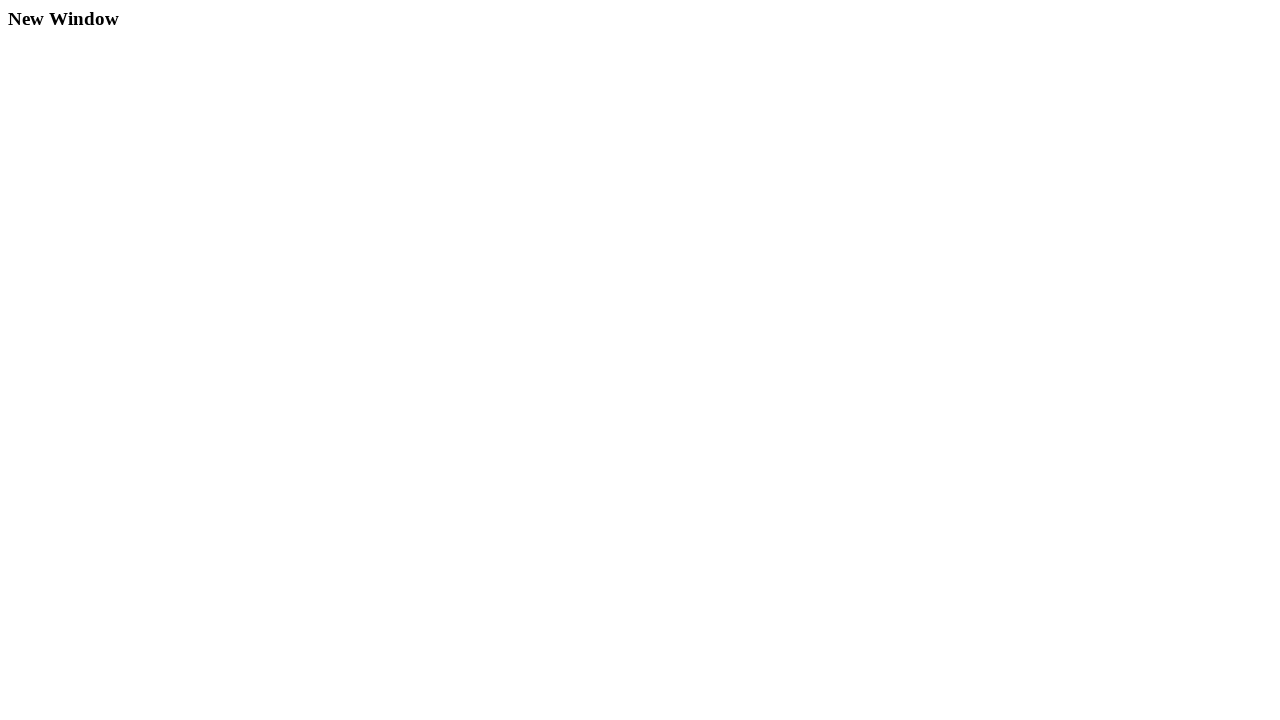

Retrieved new window title: New Window
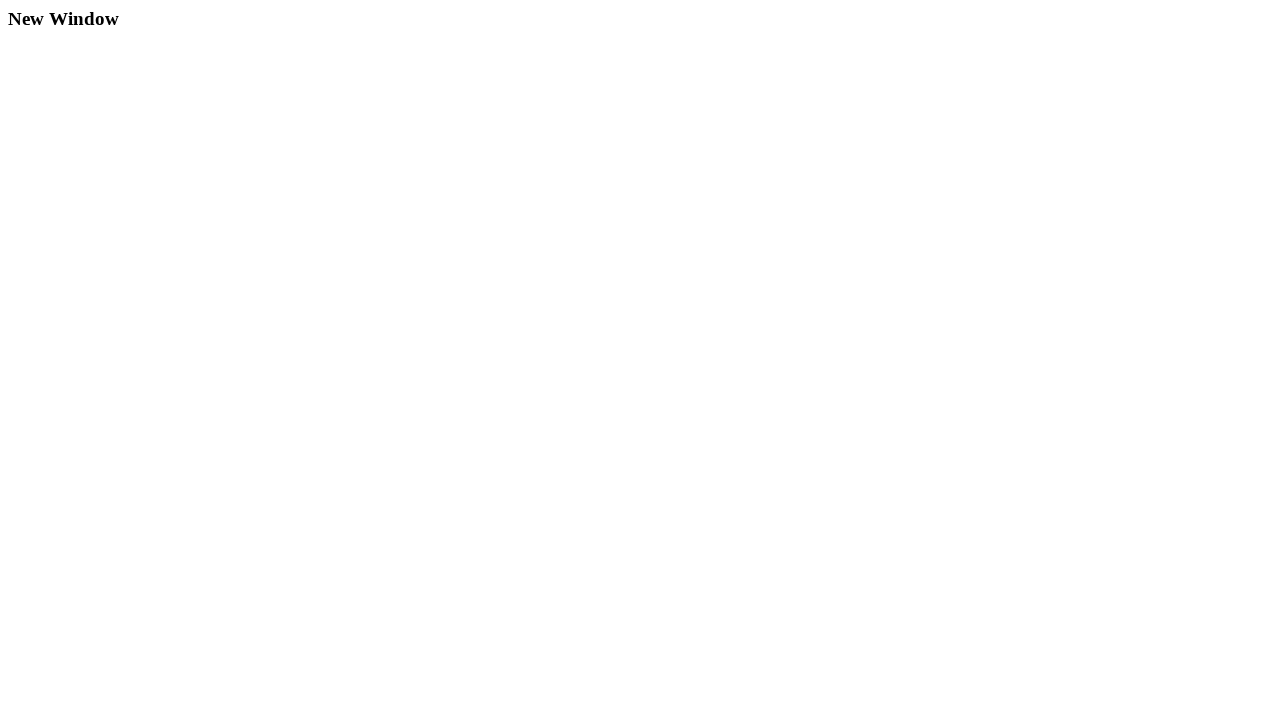

Retrieved original window title: The Internet
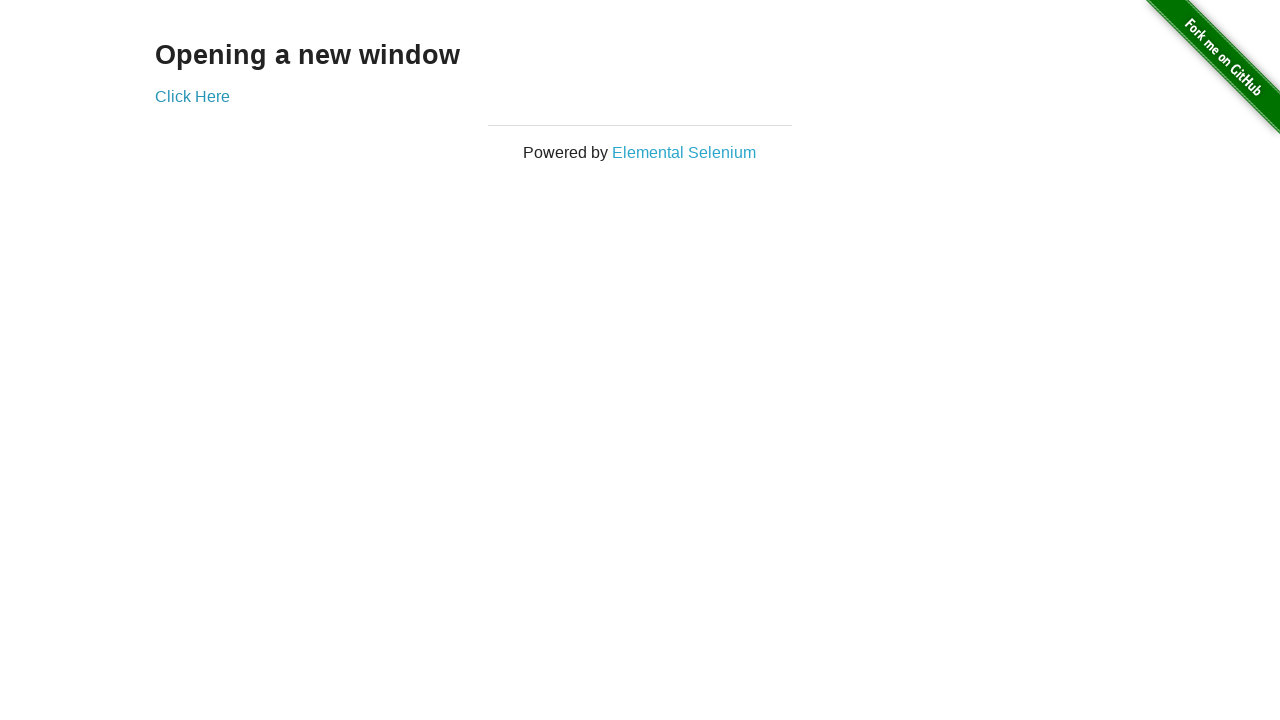

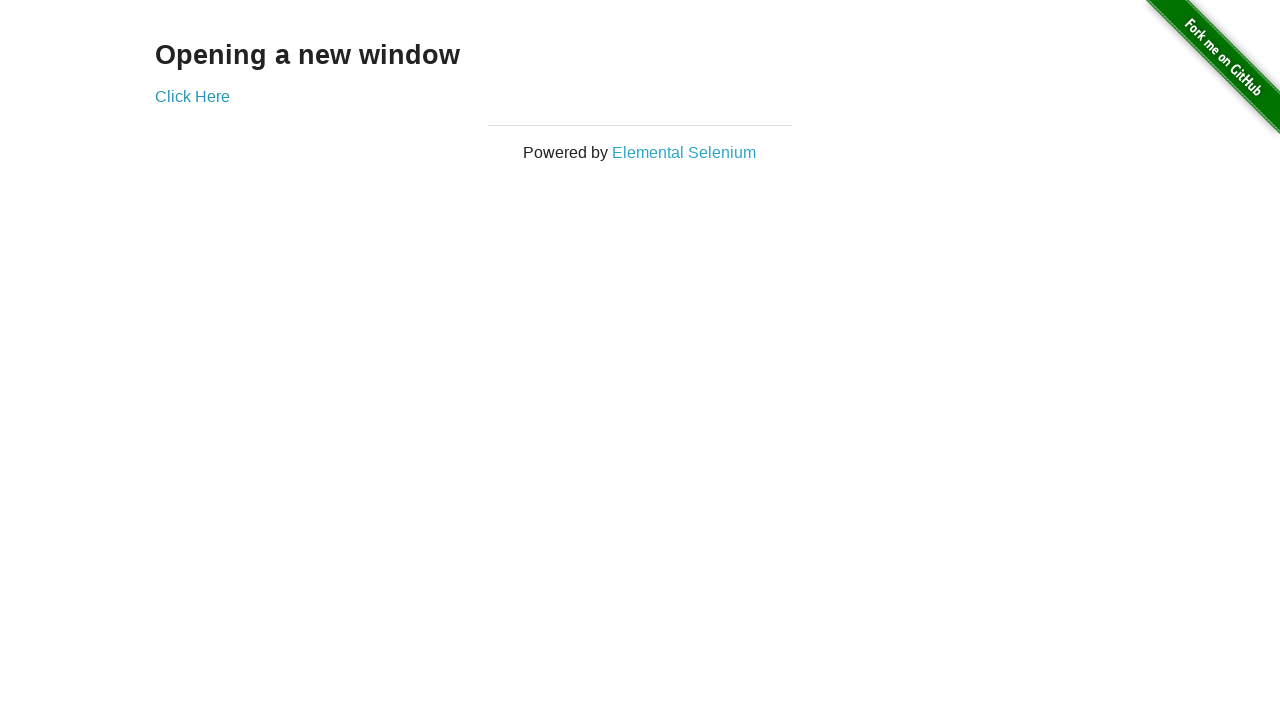